Navigates to Maven Repository website and maximizes the browser window

Starting URL: https://mvnrepository.com

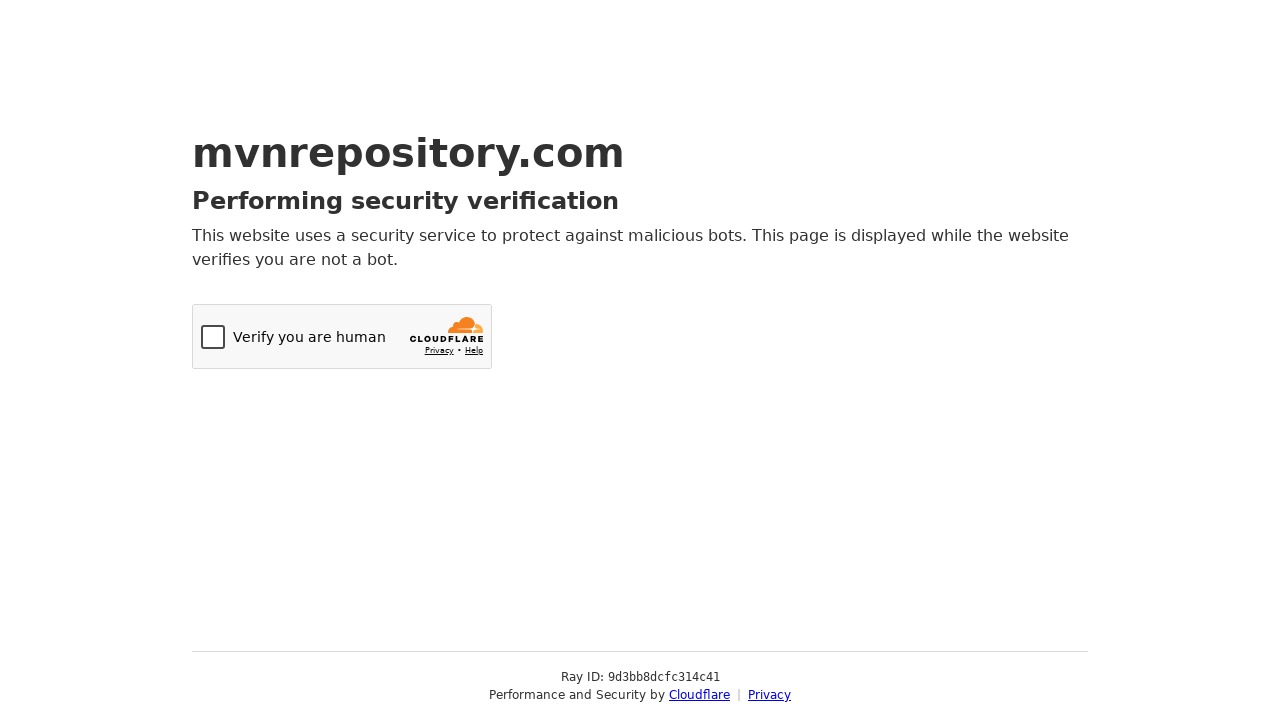

Navigated to Maven Repository website (https://mvnrepository.com)
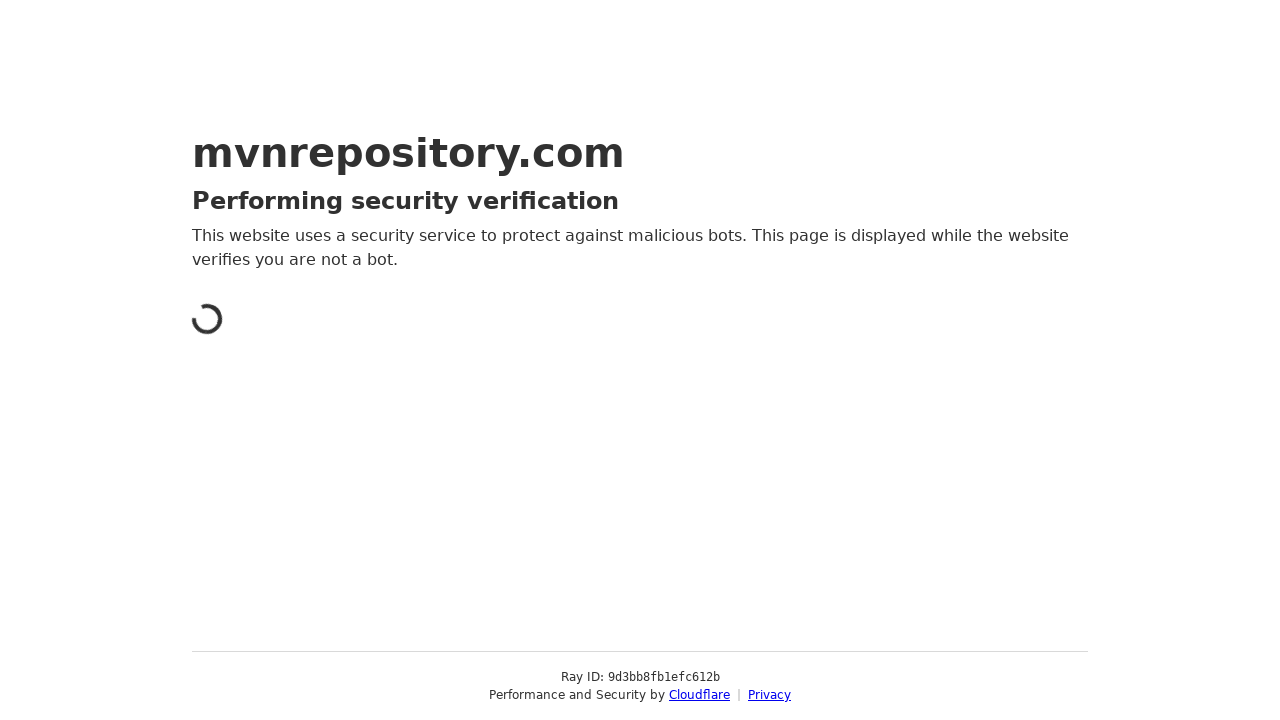

Maximized the browser window
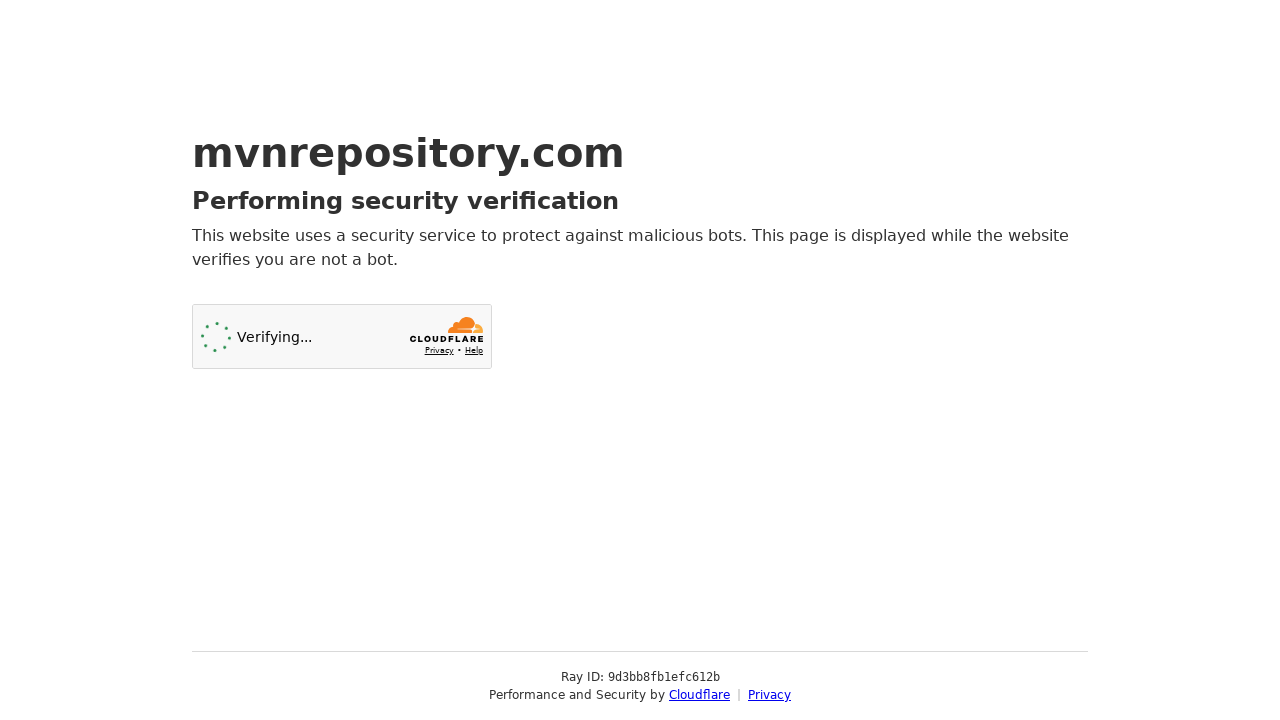

Page loaded completely and network became idle
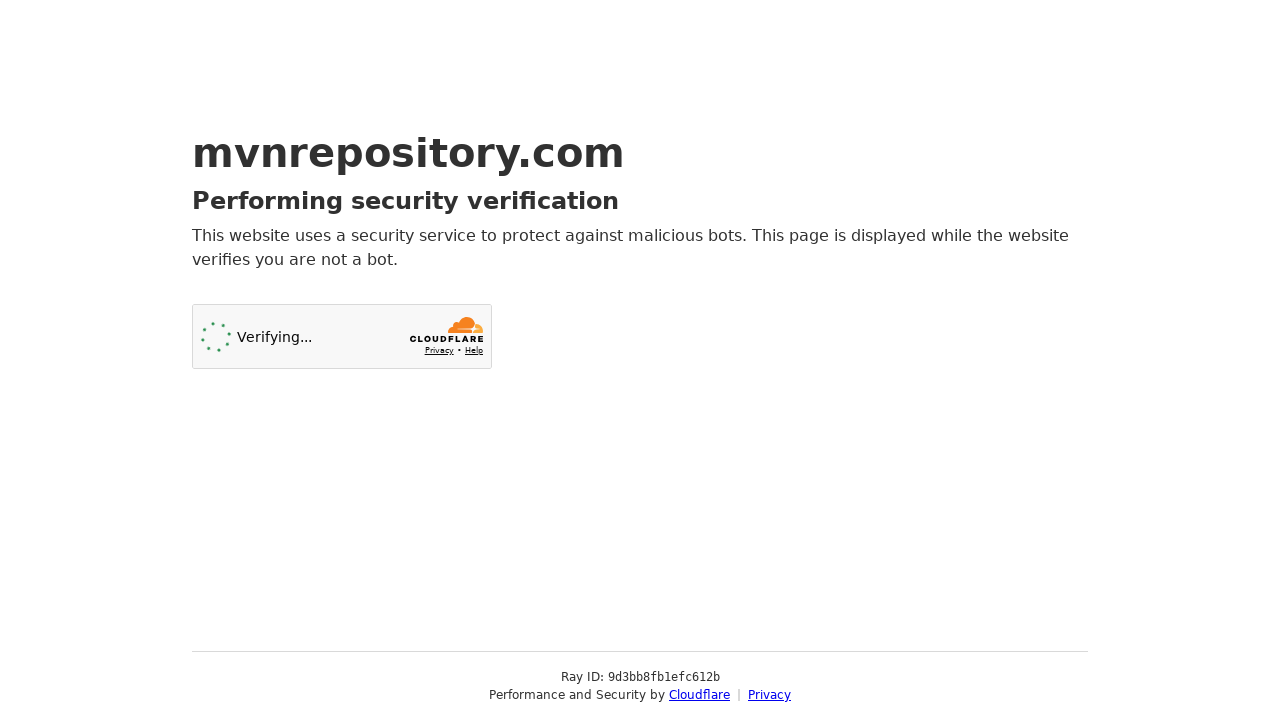

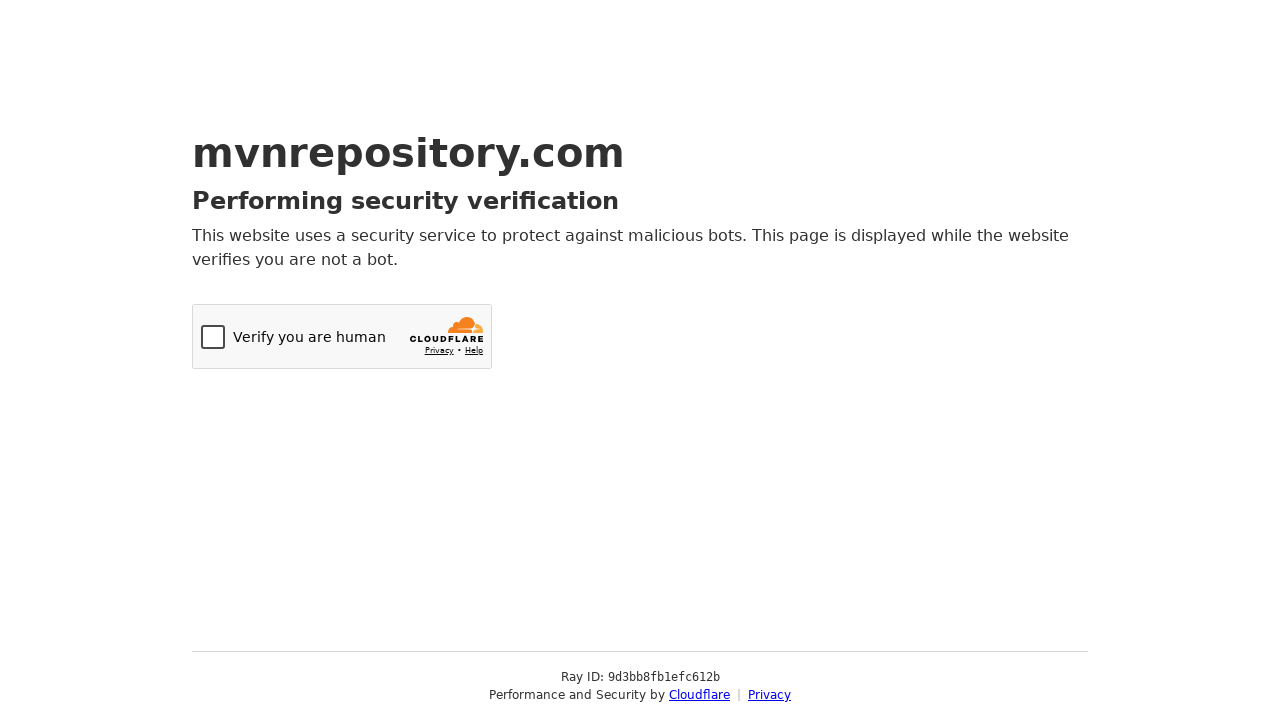